Navigates to a sitemap page and clicks on a specific link to the Calley call-from-browser page

Starting URL: https://www.getcalley.com/page-sitemap.xml

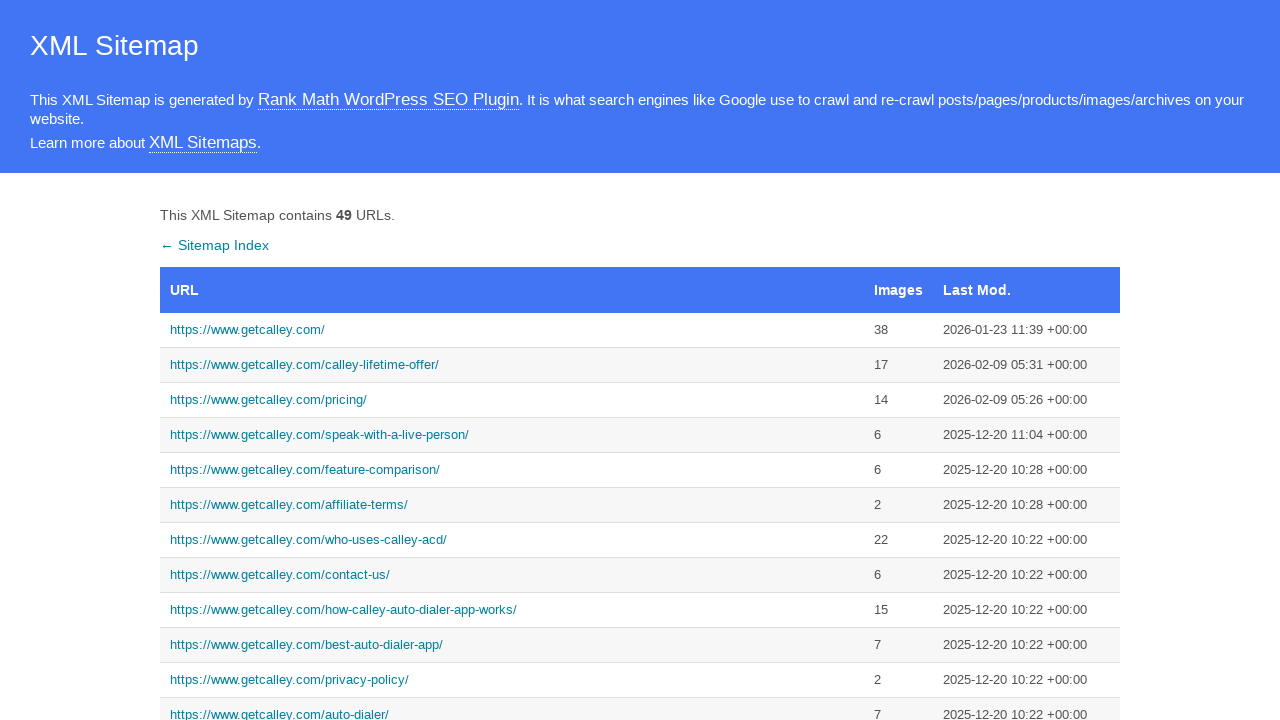

Clicked on the Calley call-from-browser link in the sitemap at (512, 360) on xpath=//a[text()='https://www.getcalley.com/calley-call-from-browser/']
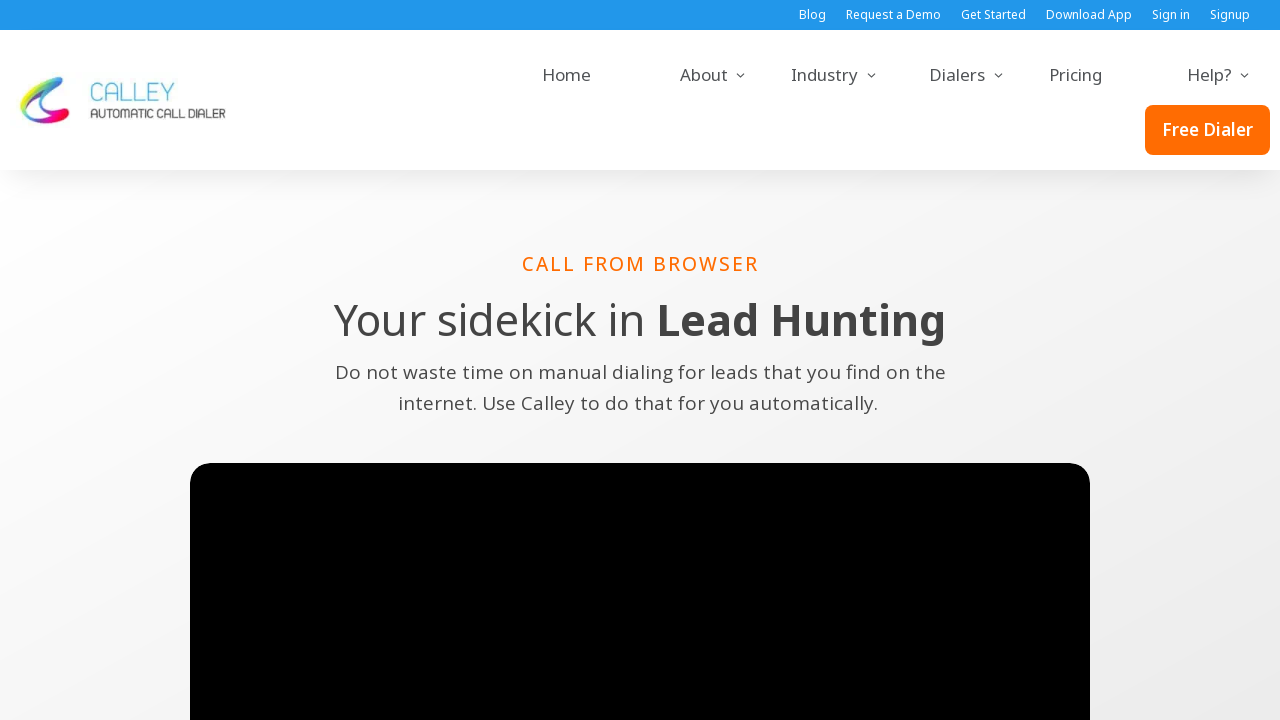

Waited for page to load (networkidle state reached)
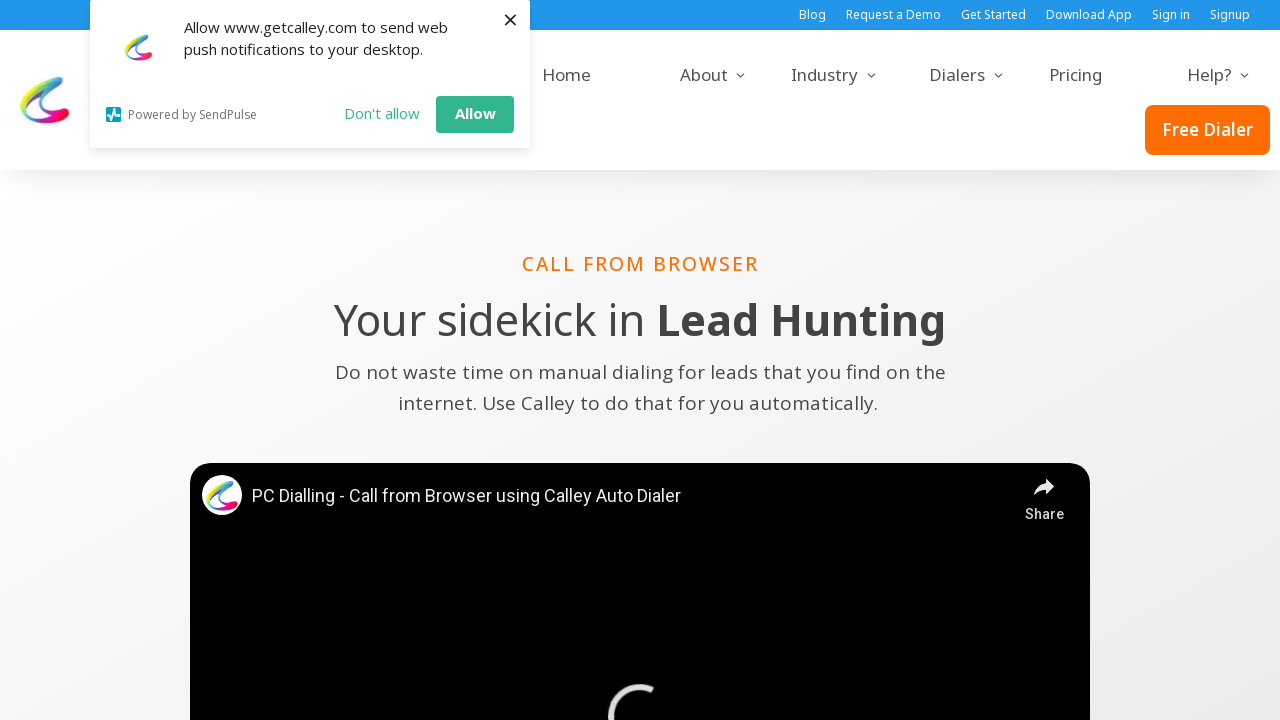

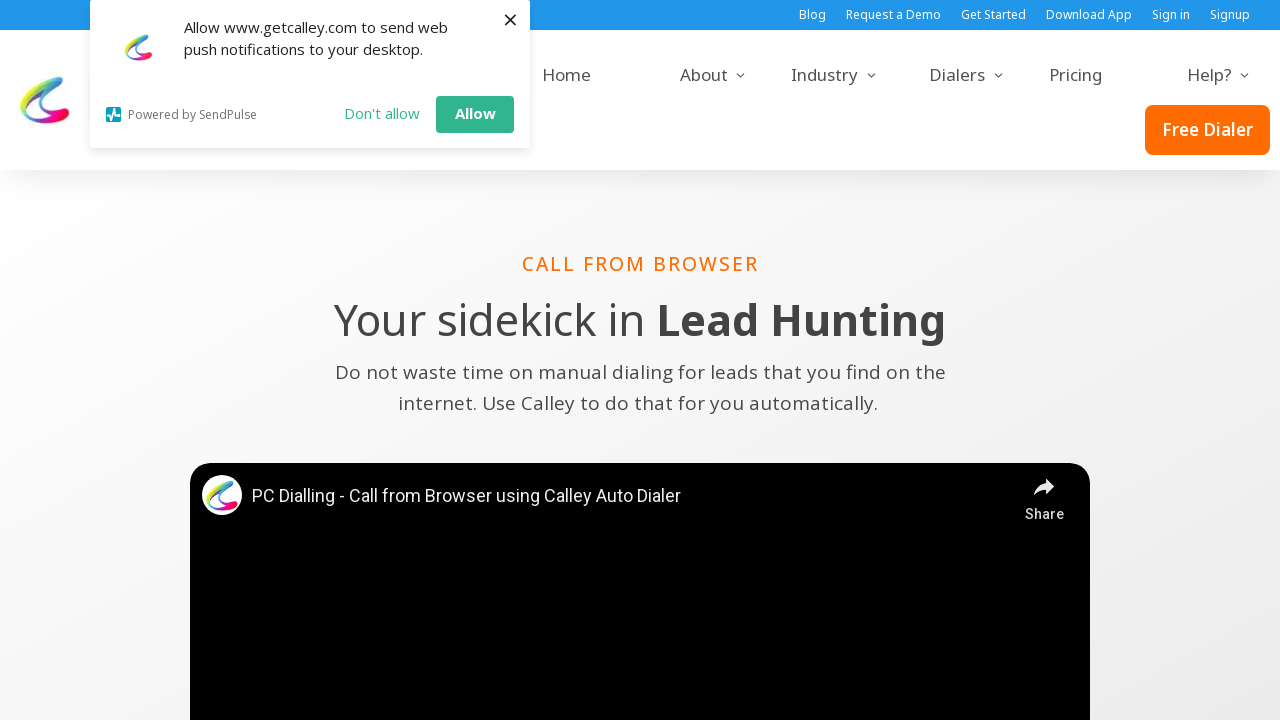